Sets page timeouts and navigates to Baeldung website

Starting URL: https://selectorshub.com/xpath-practice-page/

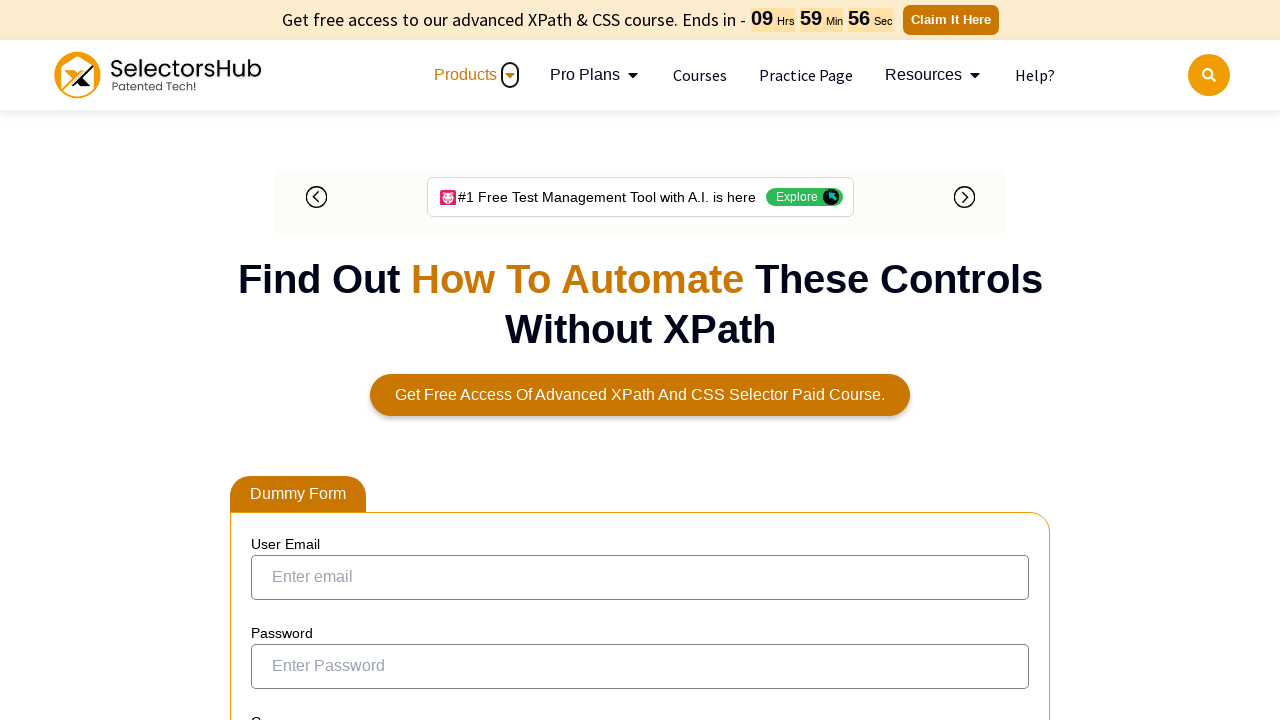

Navigated to Baeldung website
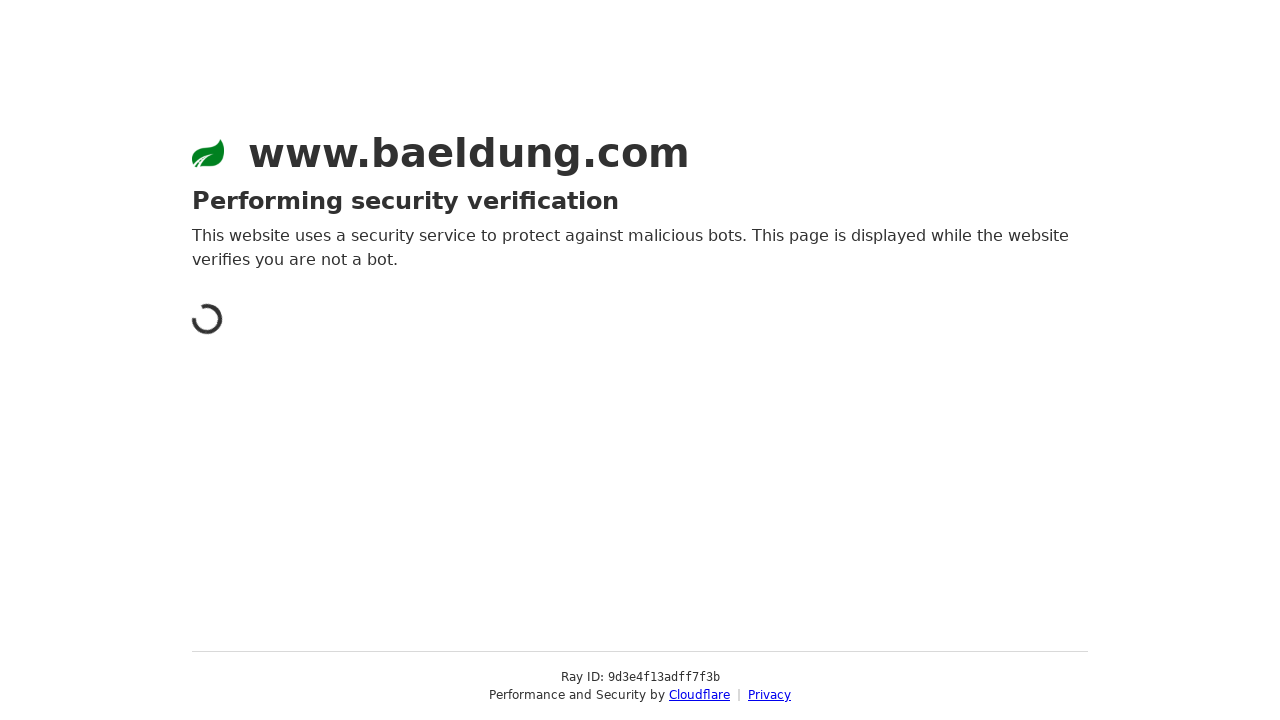

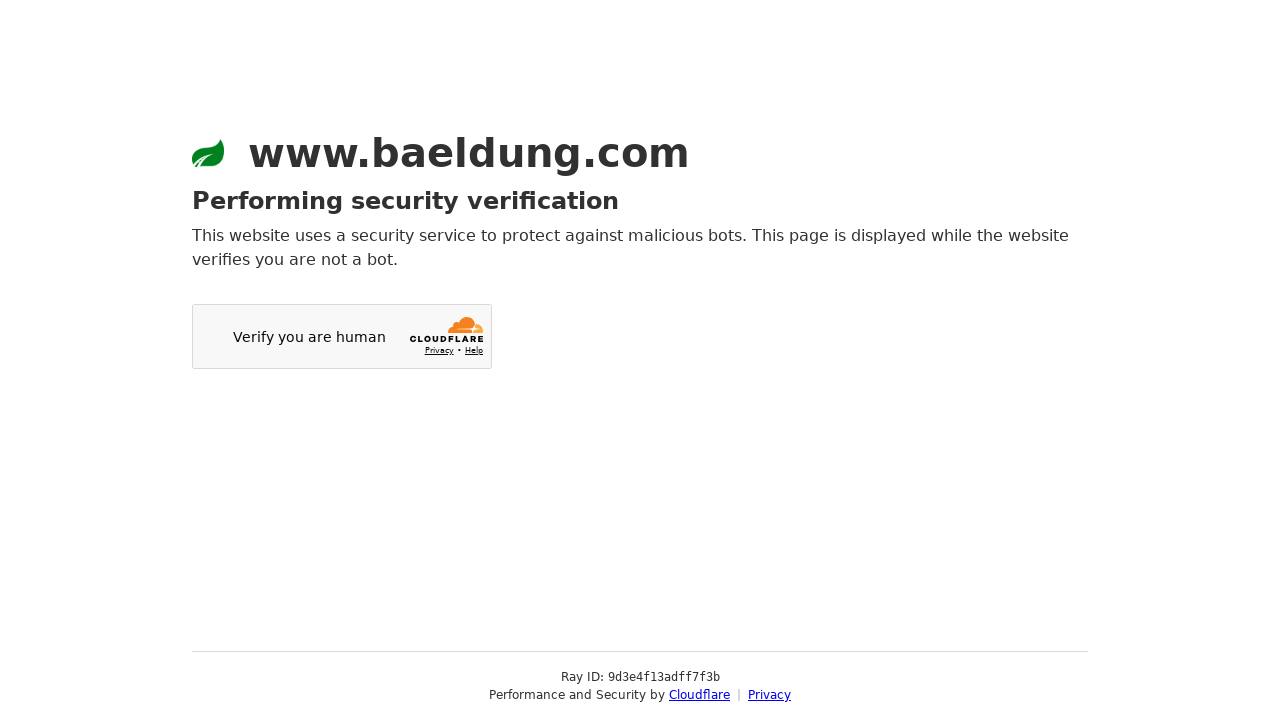